Tests checkbox selection and passenger count functionality on a travel booking form by toggling checkboxes and incrementing passenger count

Starting URL: https://rahulshettyacademy.com/dropdownsPractise/

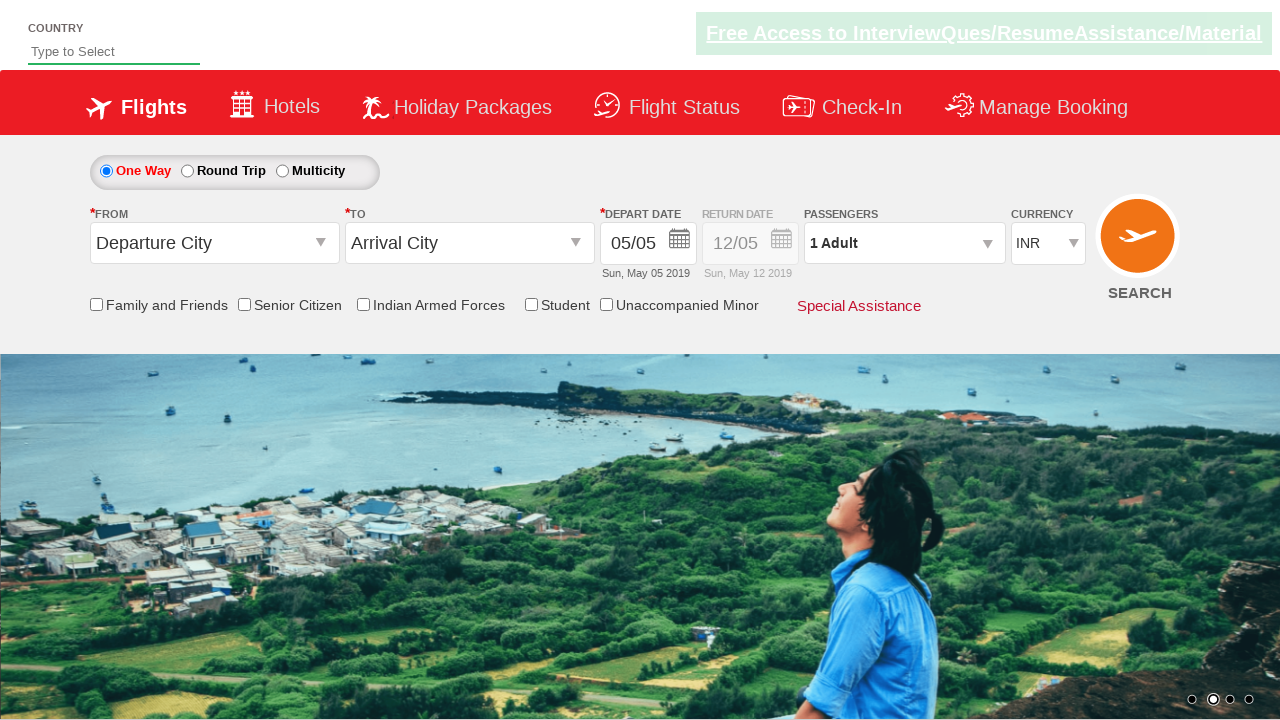

Checked initial state of Friends and Family checkbox
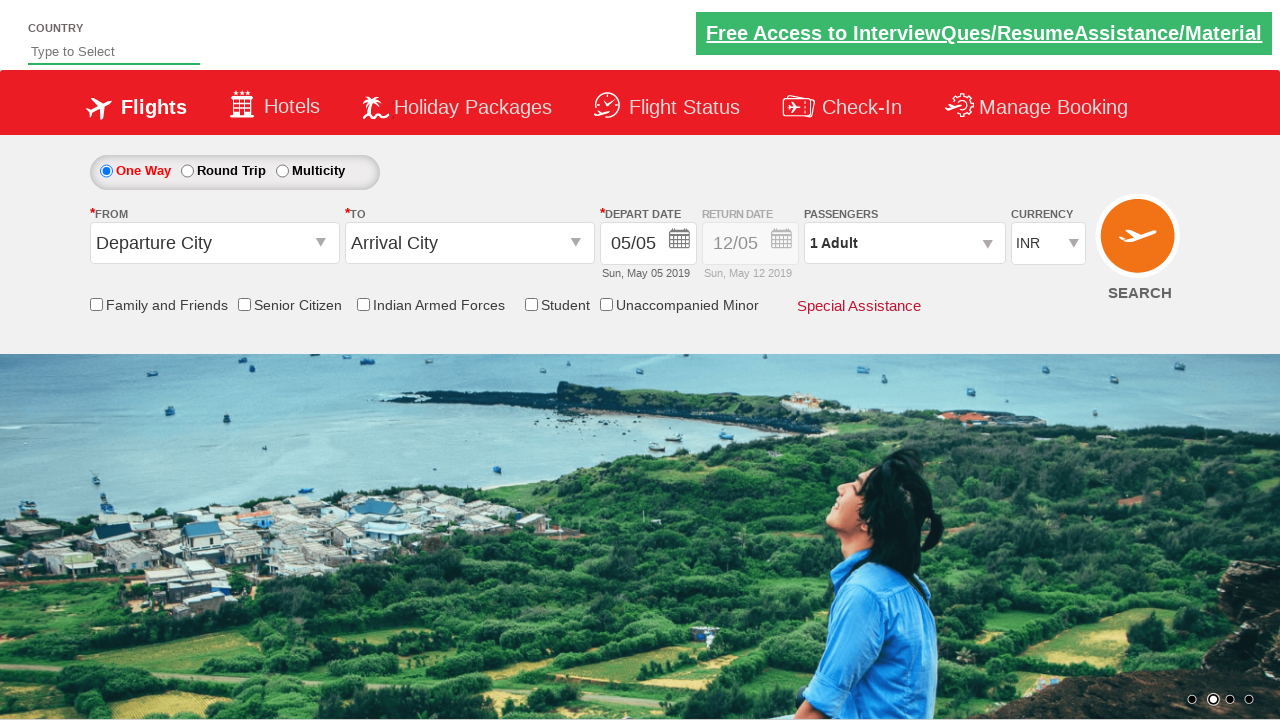

Verified checkbox is not initially selected
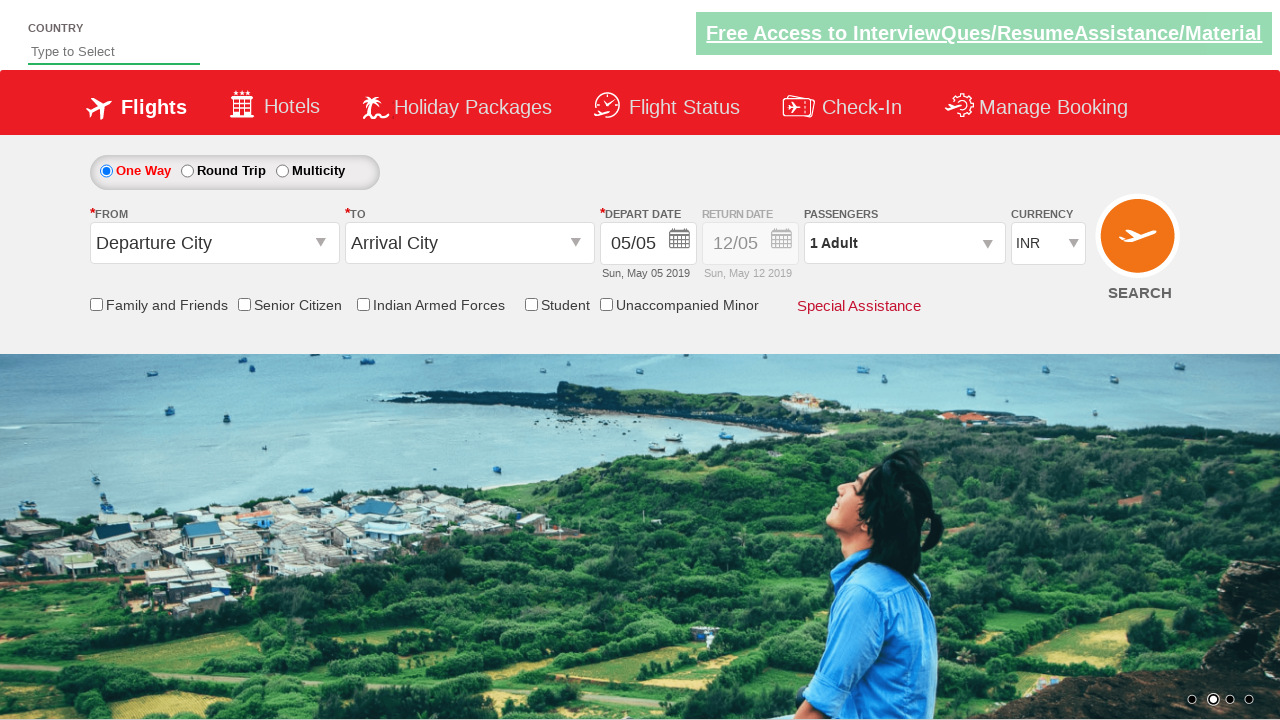

Clicked Friends and Family checkbox to select it at (96, 304) on #ctl00_mainContent_chk_friendsandfamily
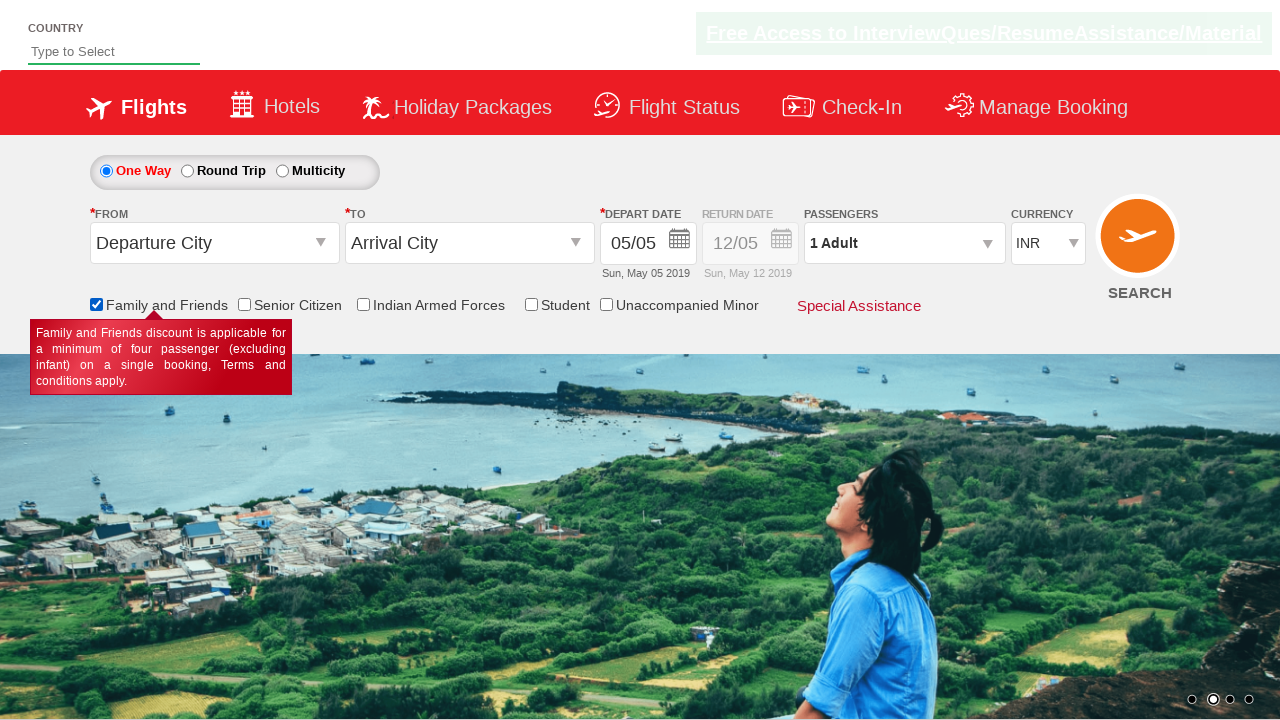

Verified checkbox is now selected
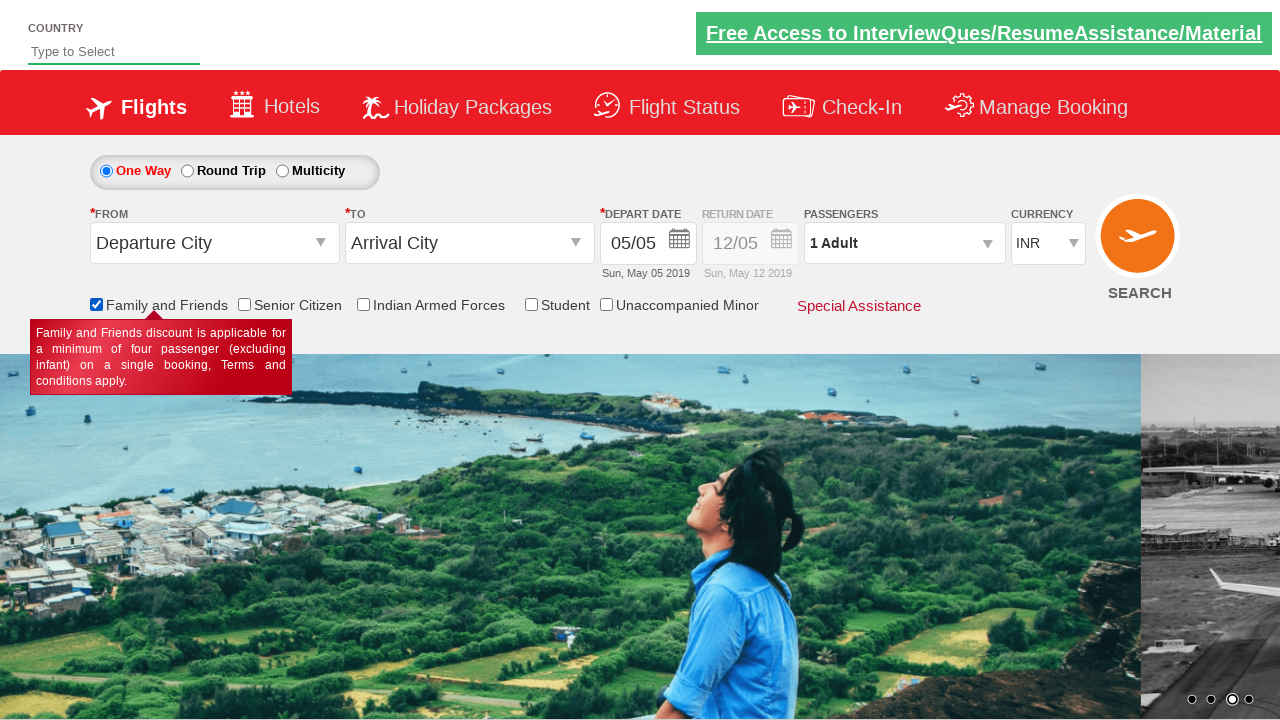

Counted total checkboxes on page: 6
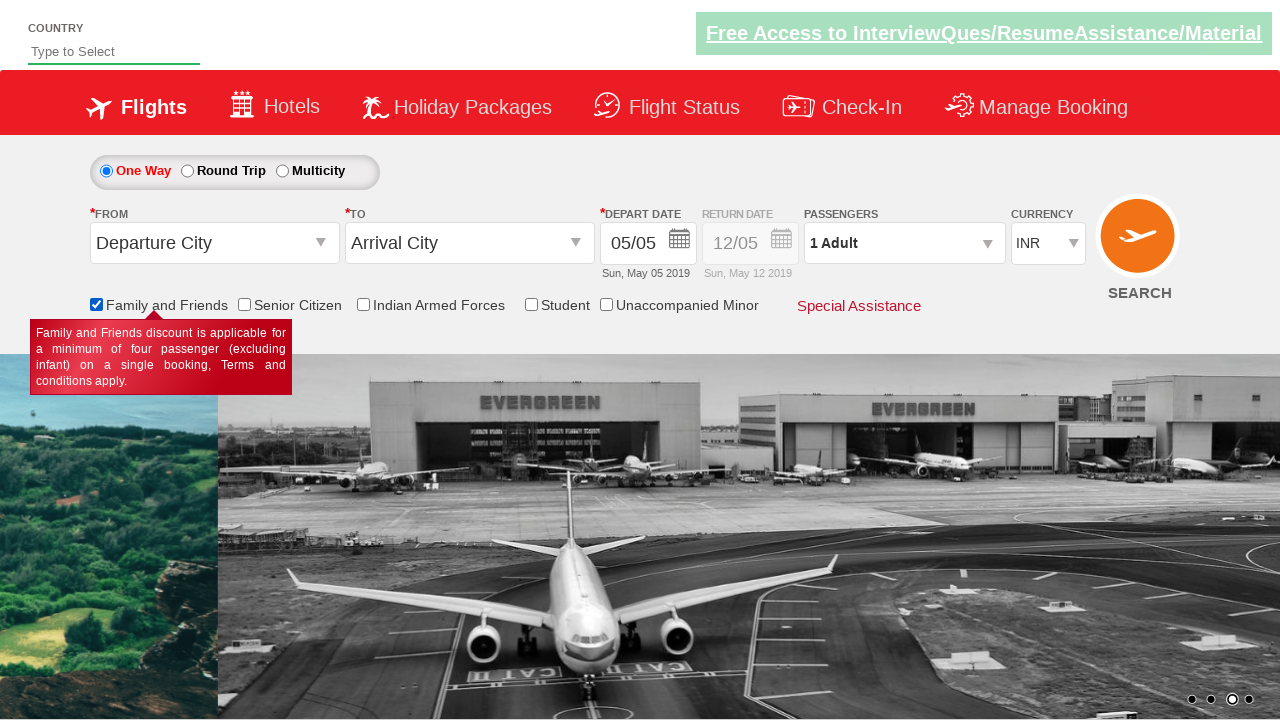

Opened passenger information dropdown at (904, 243) on #divpaxinfo
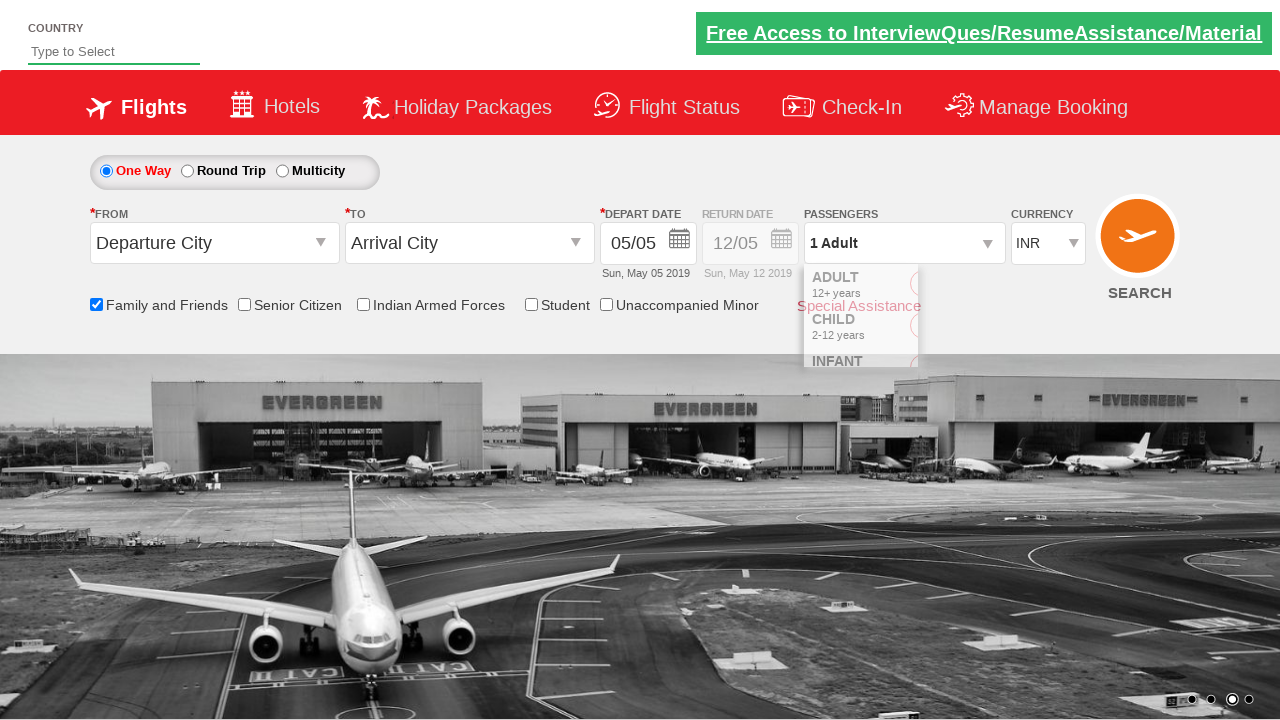

Increased adult passenger count (iteration 1 of 4) at (982, 288) on #hrefIncAdt
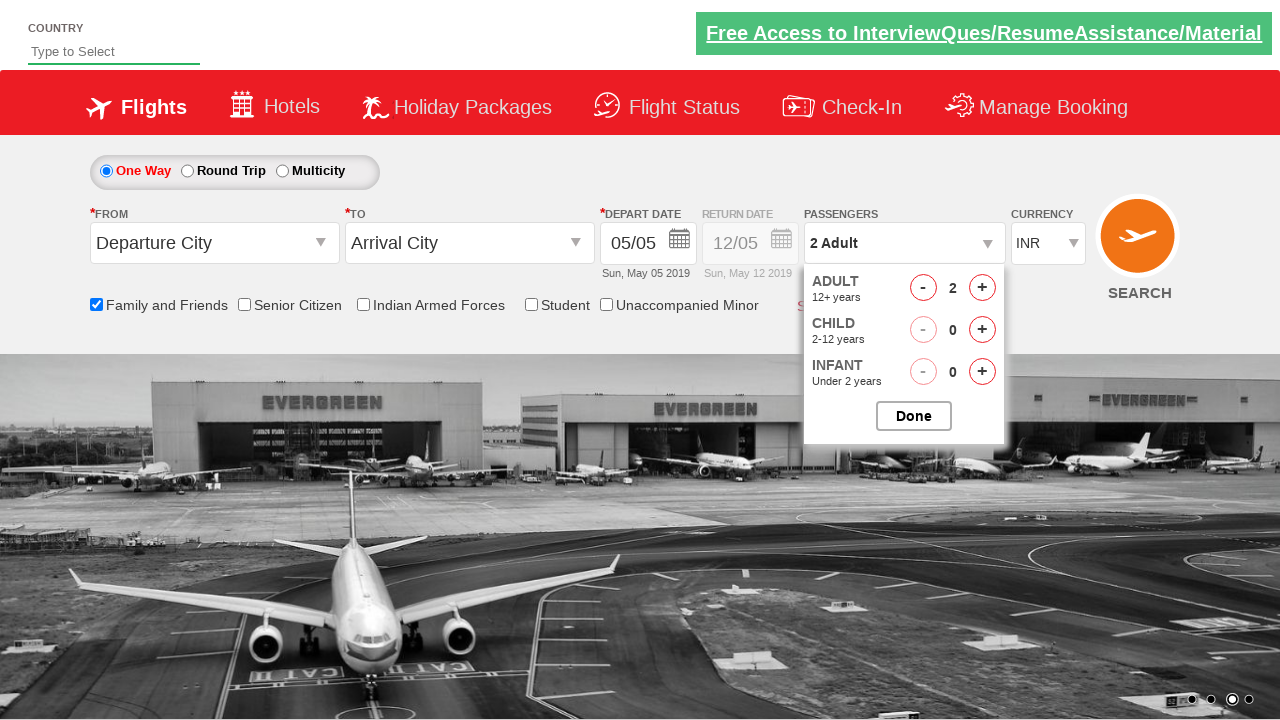

Increased adult passenger count (iteration 2 of 4) at (982, 288) on #hrefIncAdt
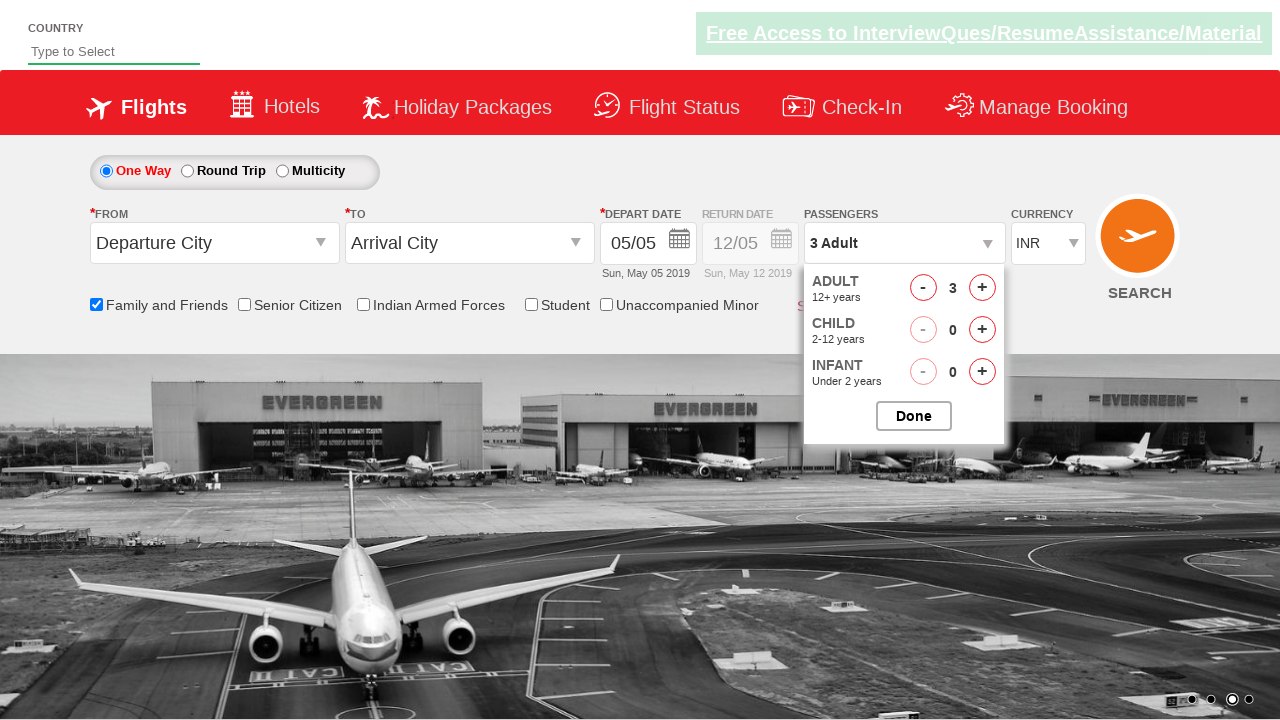

Increased adult passenger count (iteration 3 of 4) at (982, 288) on #hrefIncAdt
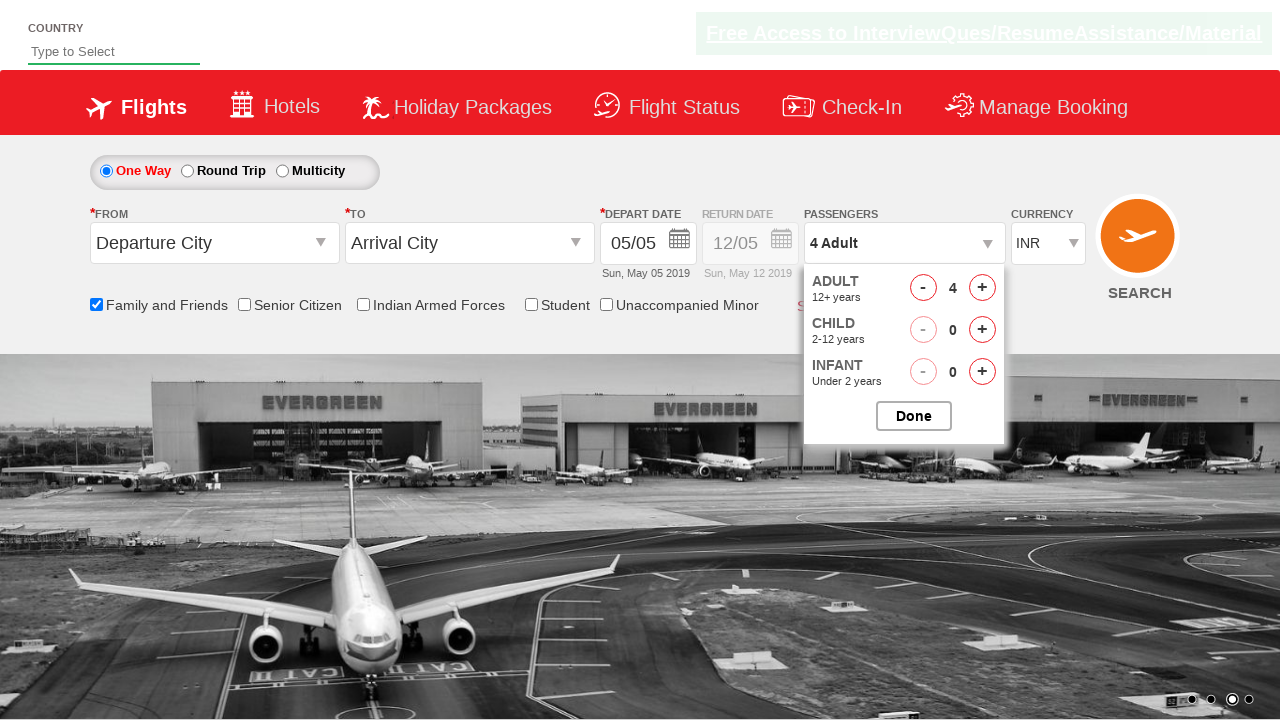

Increased adult passenger count (iteration 4 of 4) at (982, 288) on #hrefIncAdt
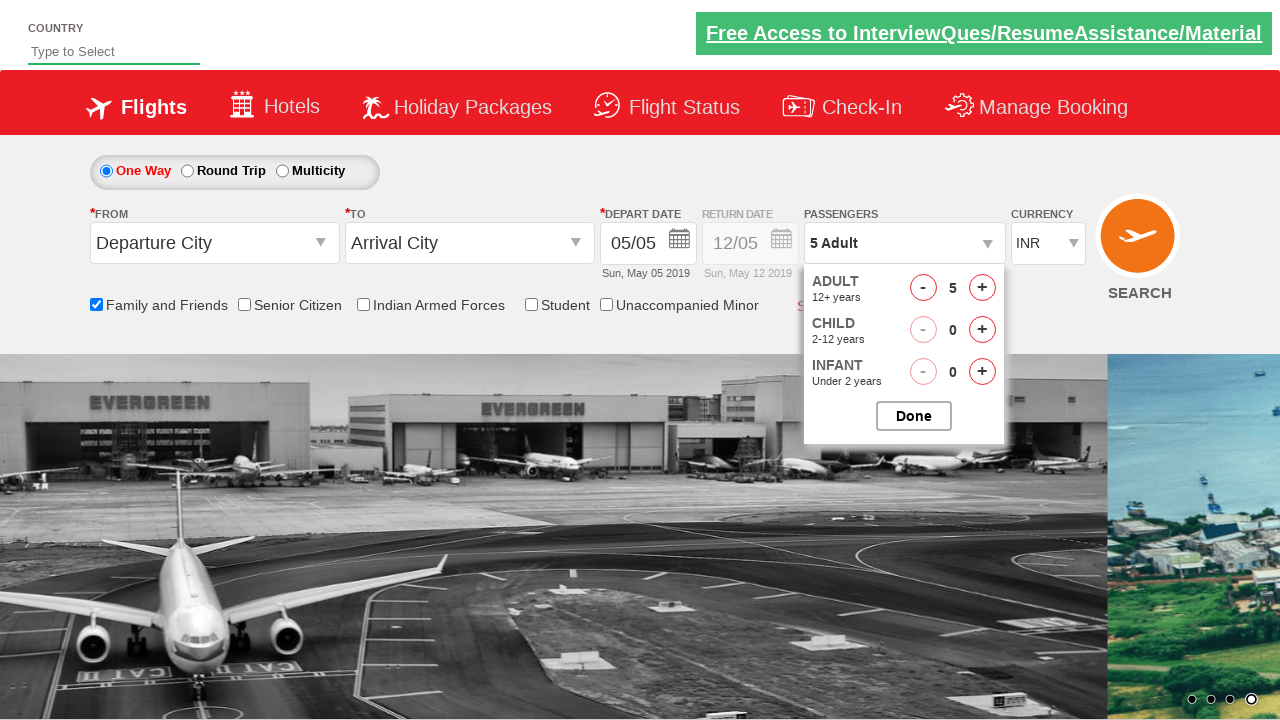

Closed passenger selection dropdown at (914, 416) on #btnclosepaxoption
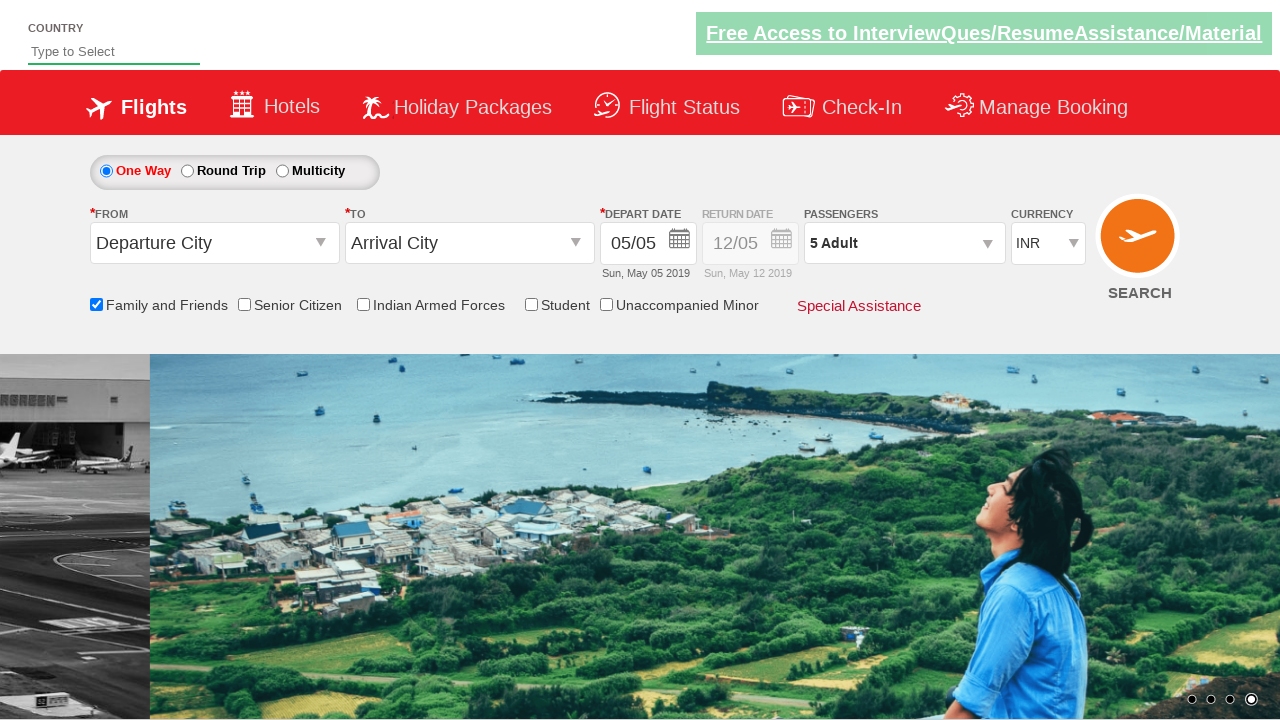

Retrieved passenger count text: '5 Adult'
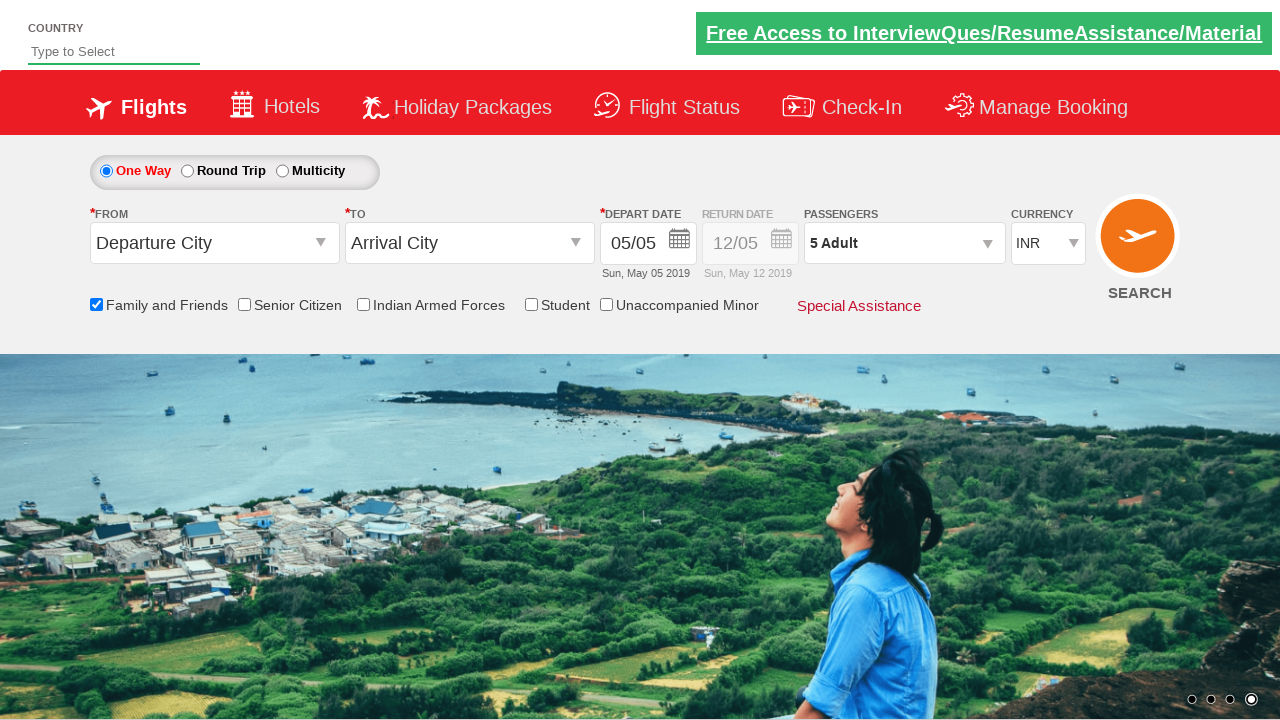

Verified passenger count is '5 Adult'
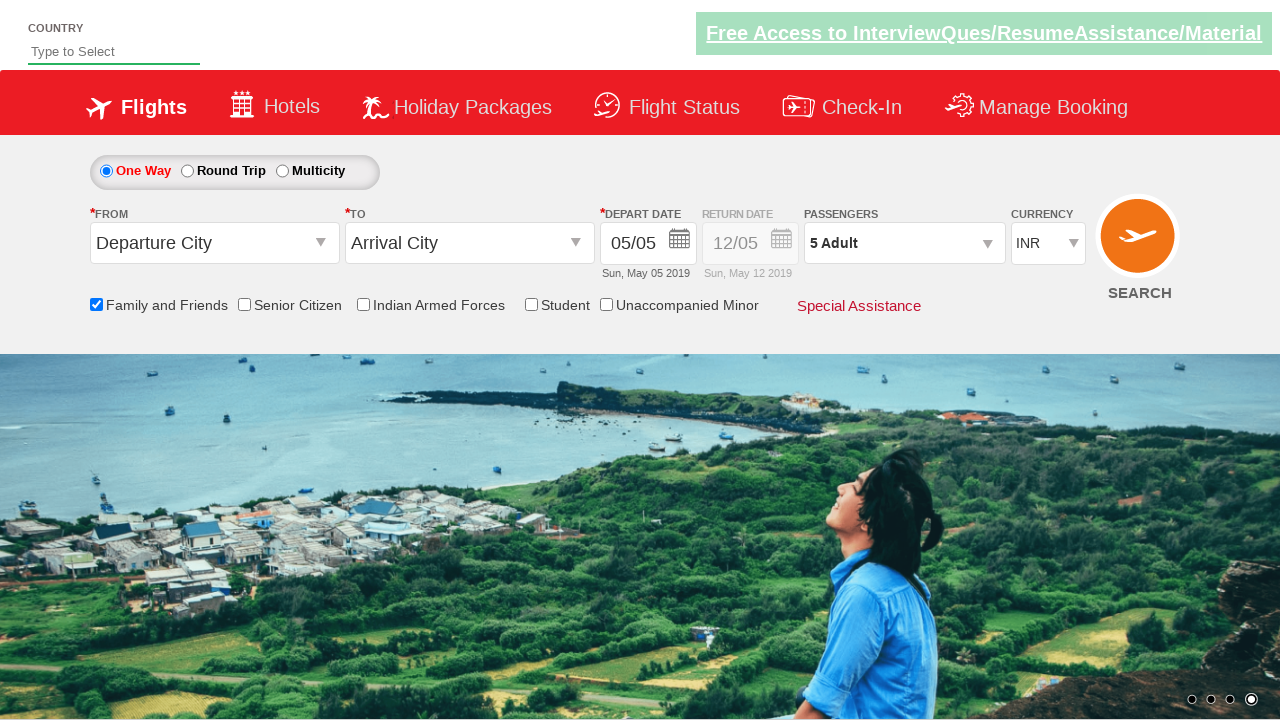

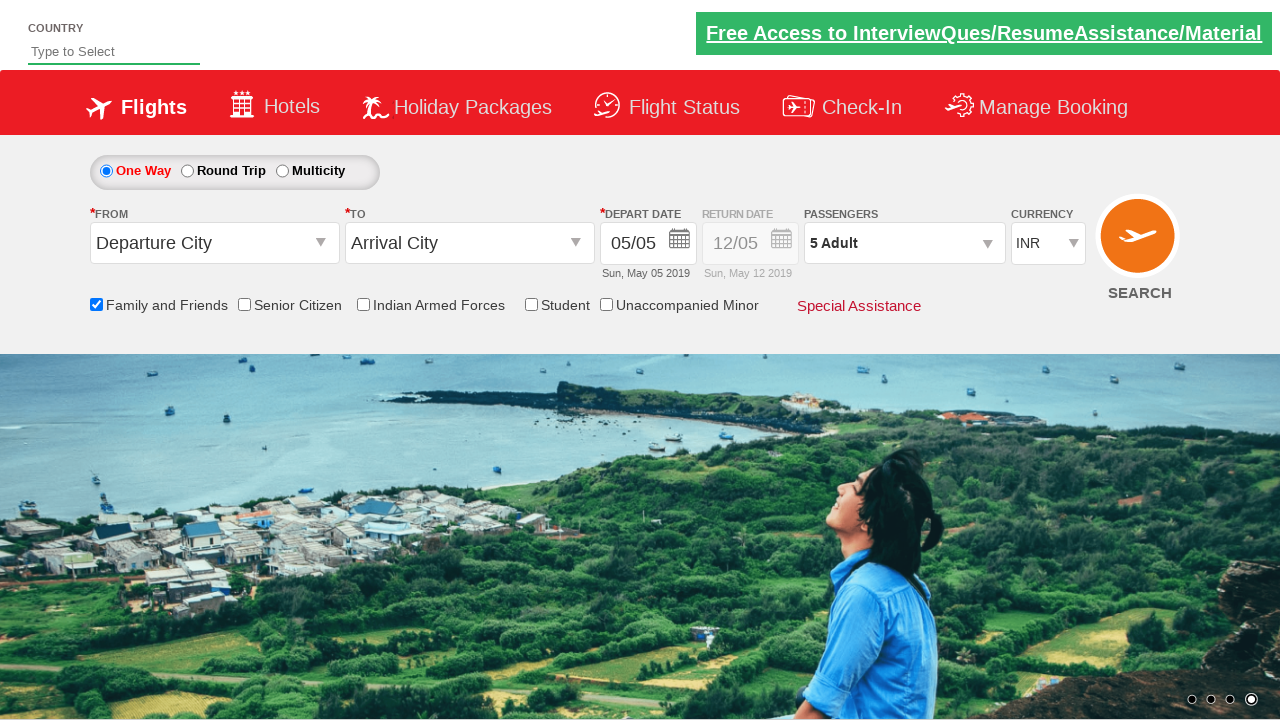